Tests that the counter displays the current number of todo items as items are added.

Starting URL: https://demo.playwright.dev/todomvc

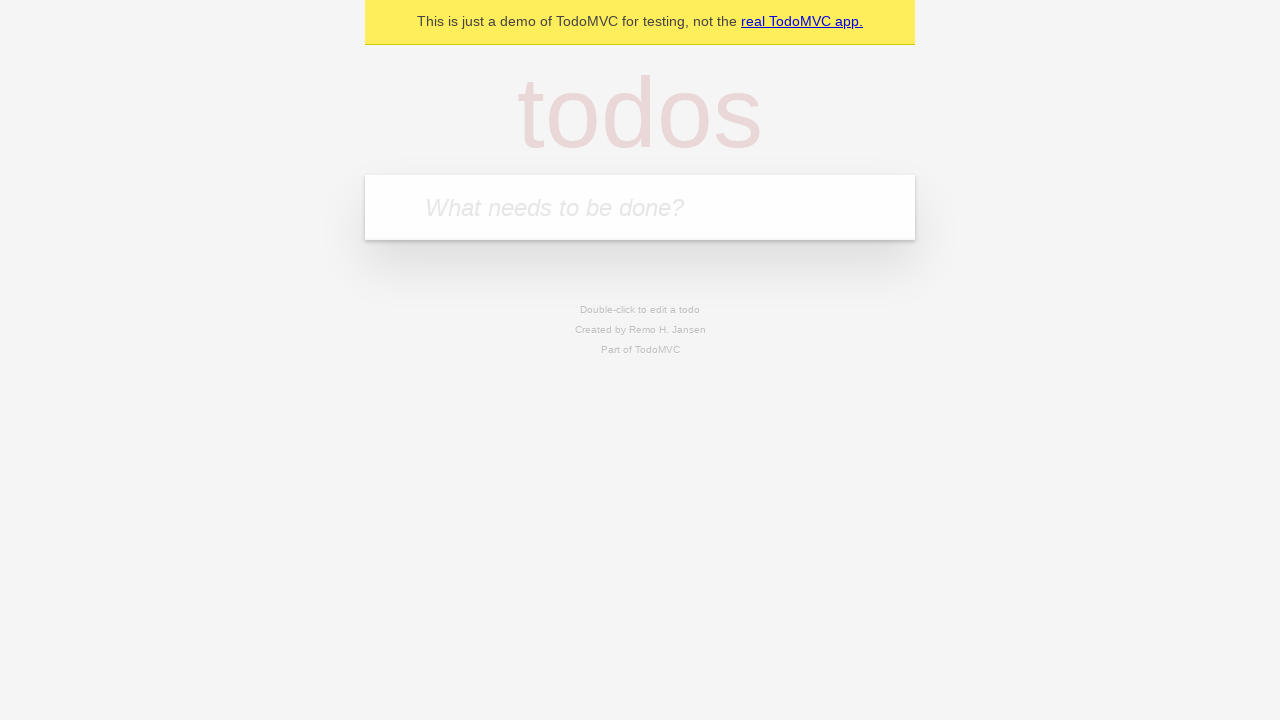

Located the new todo input field
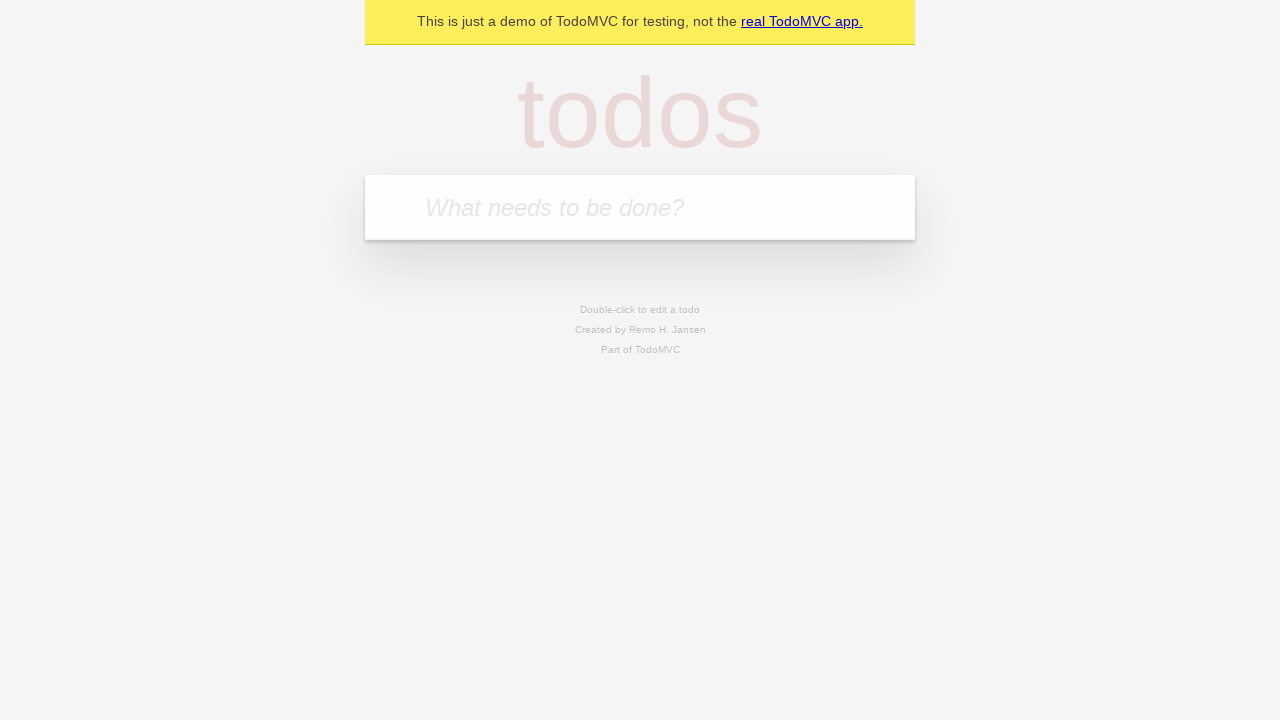

Filled input field with 'buy some cheese' on internal:attr=[placeholder="What needs to be done?"i]
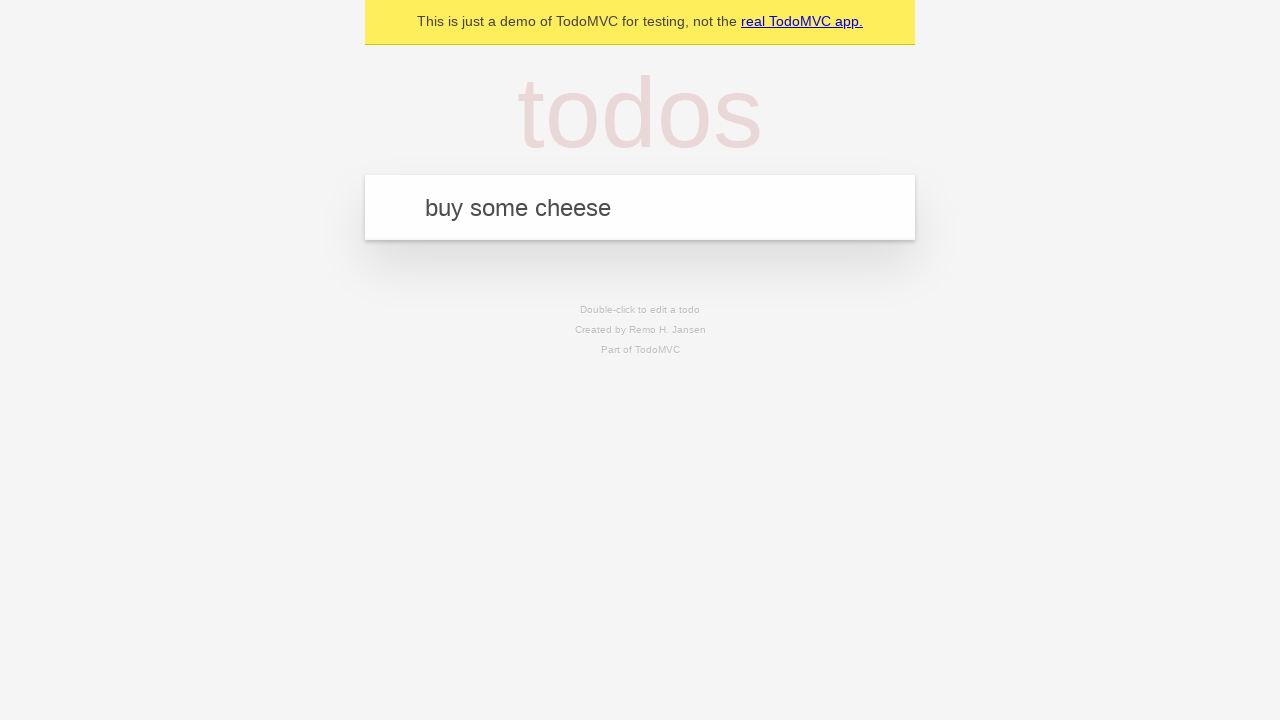

Pressed Enter to add first todo item on internal:attr=[placeholder="What needs to be done?"i]
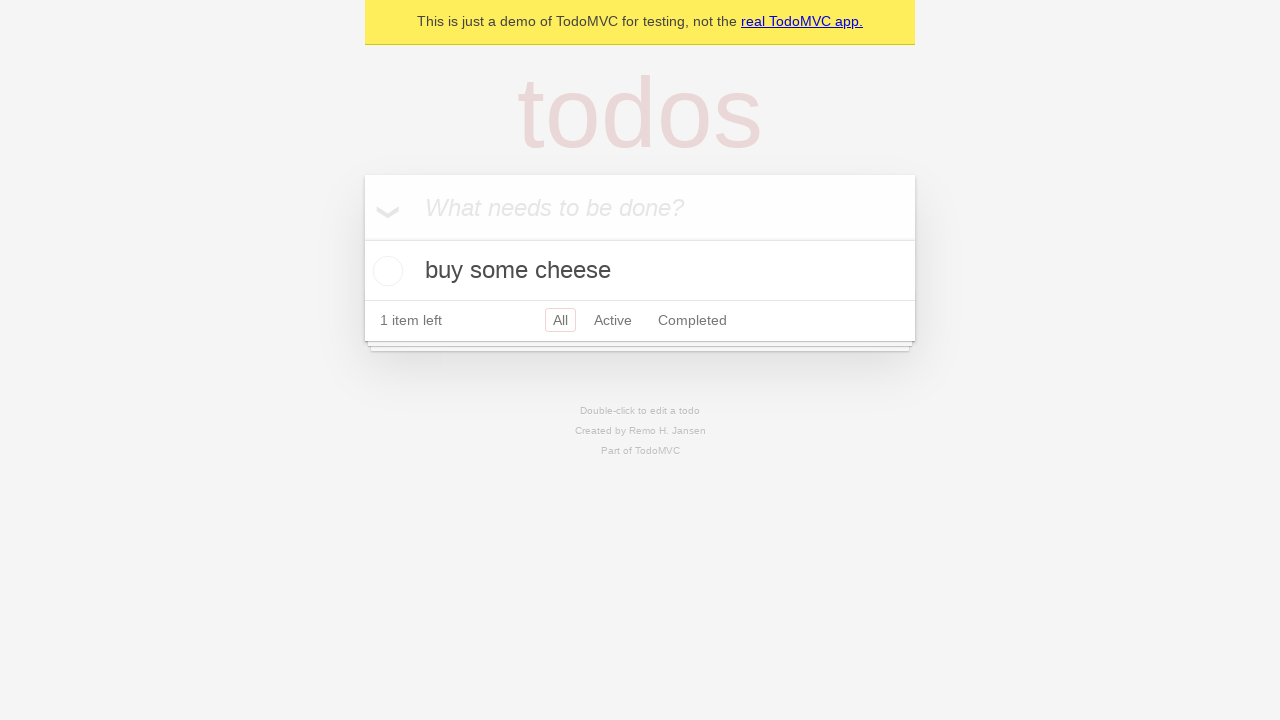

Verified todo counter is displayed after adding first item
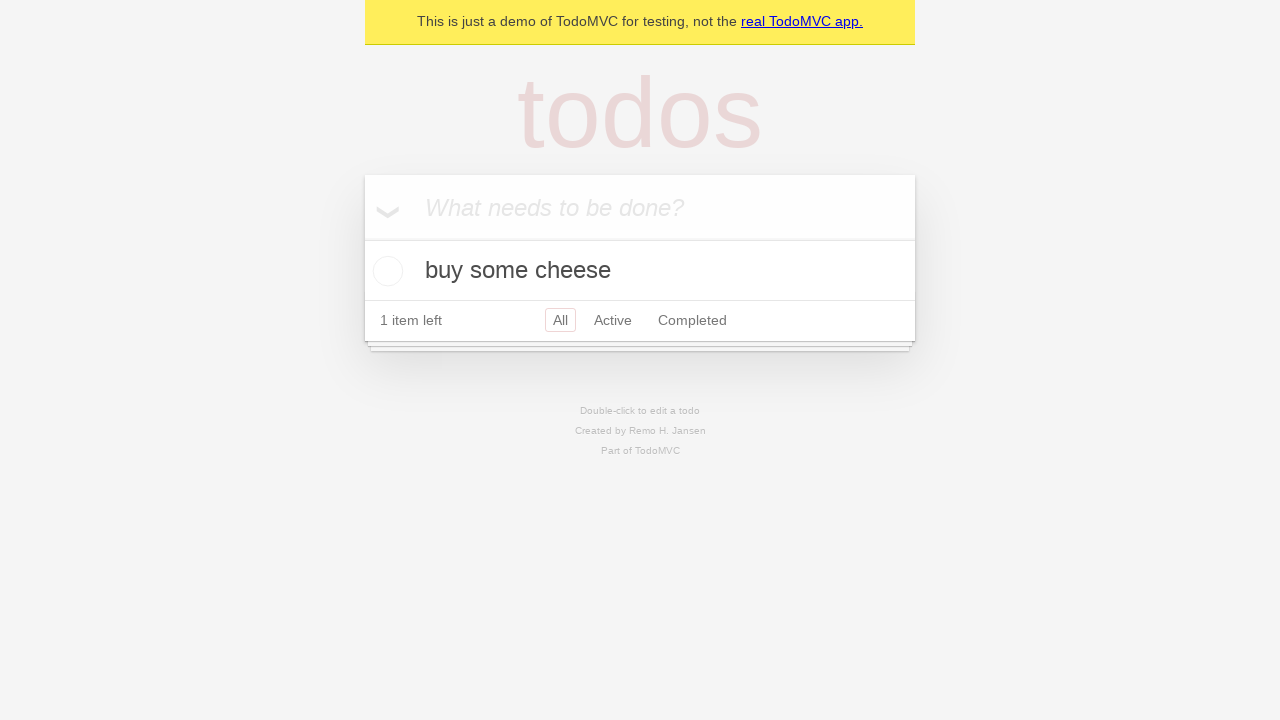

Filled input field with 'feed the cat' on internal:attr=[placeholder="What needs to be done?"i]
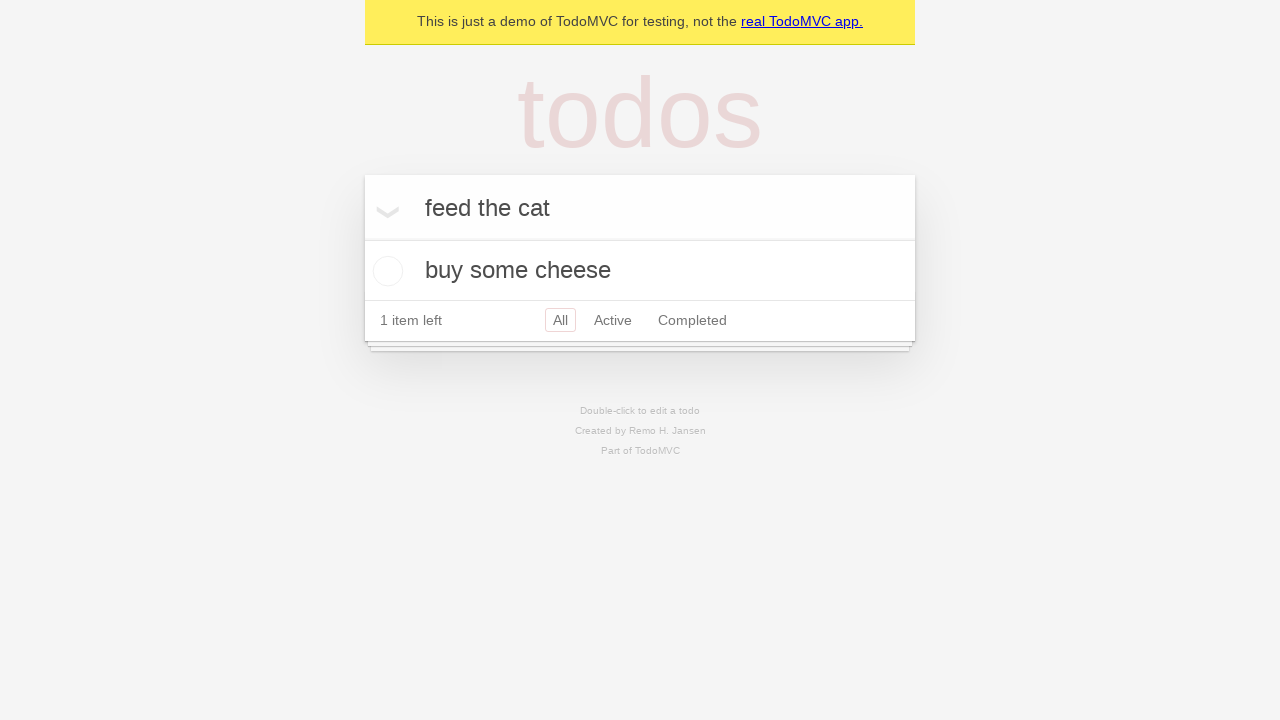

Pressed Enter to add second todo item on internal:attr=[placeholder="What needs to be done?"i]
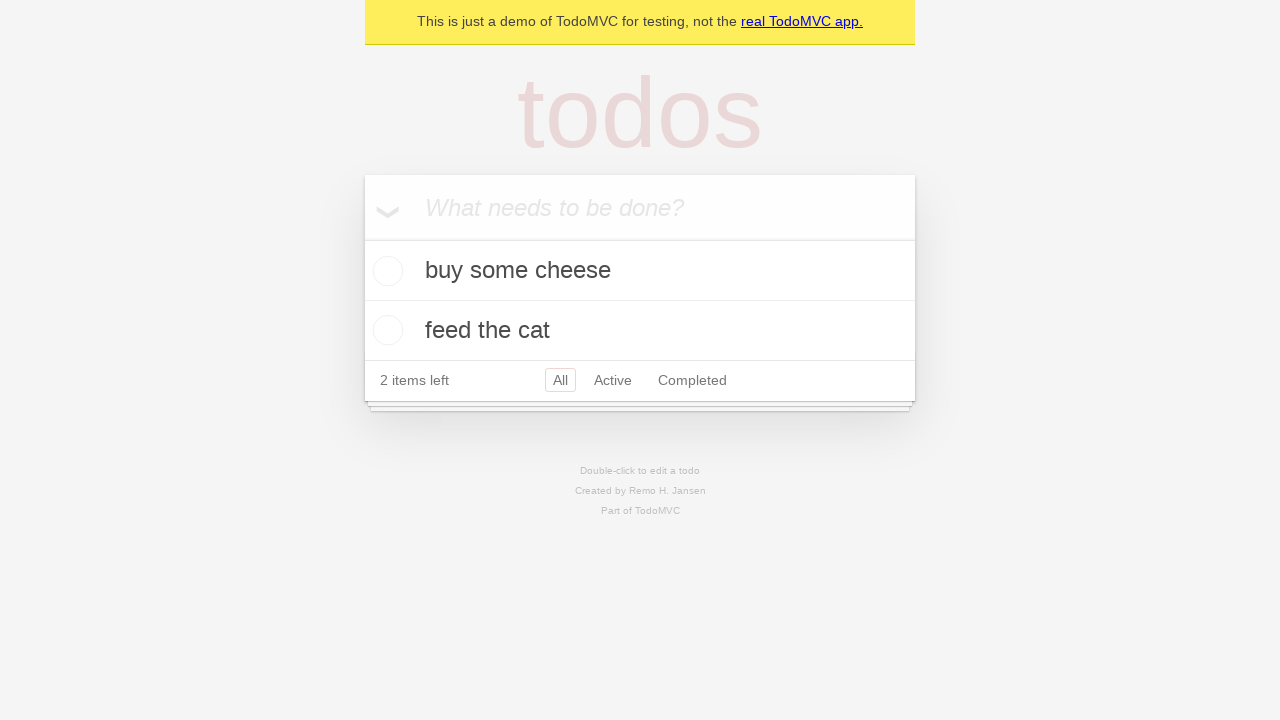

Verified todo counter updated to reflect two items
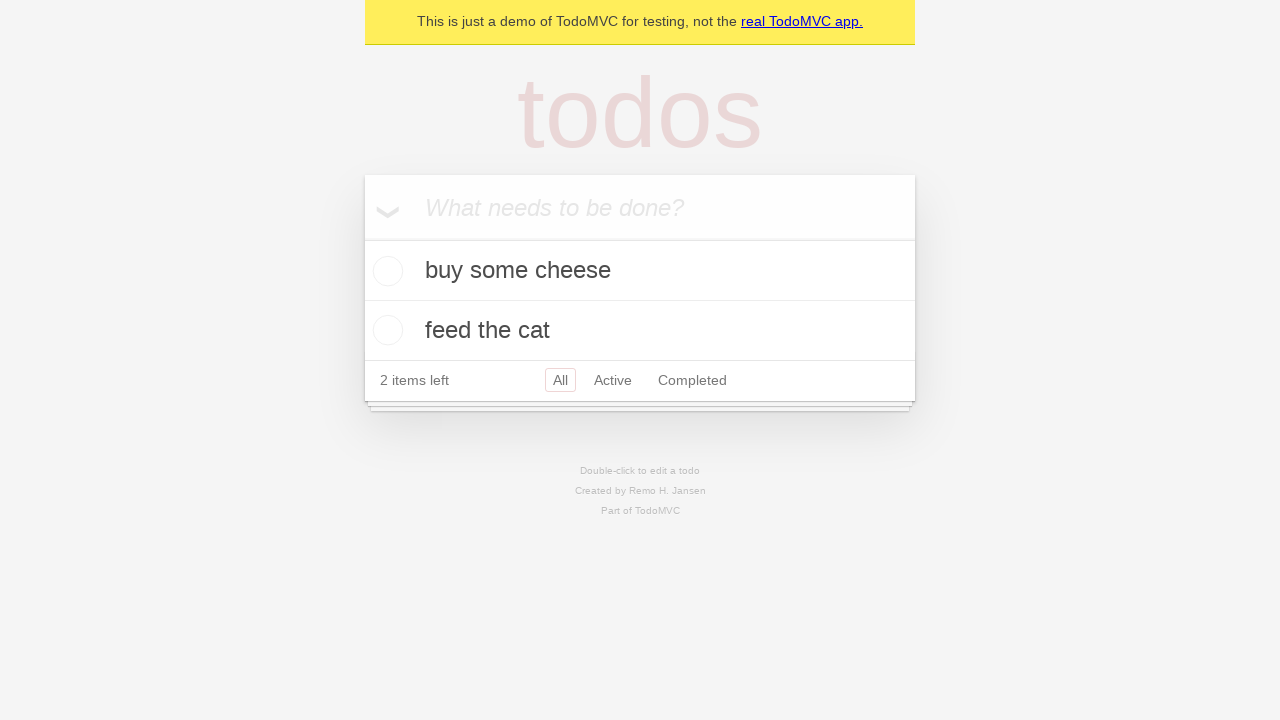

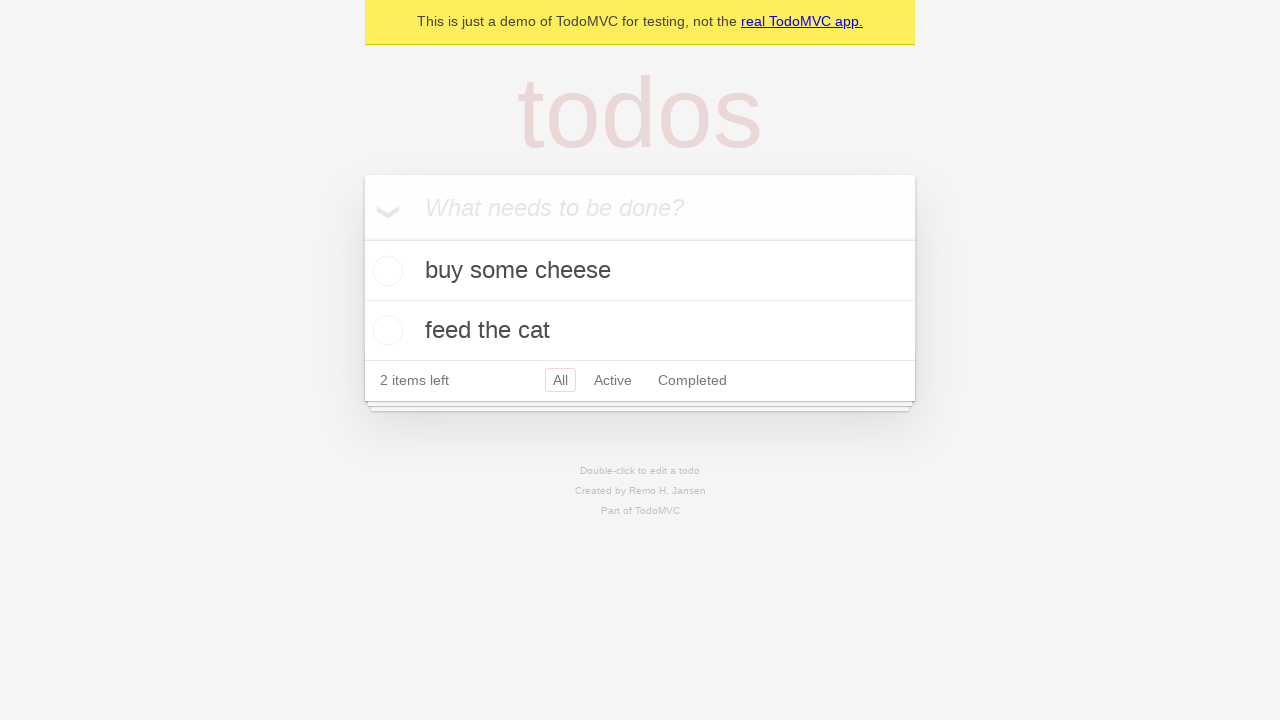